Navigates to News section, scrolls to Bridge Road section, and clicks on the collection times article

Starting URL: https://removalsorpington.co.uk/

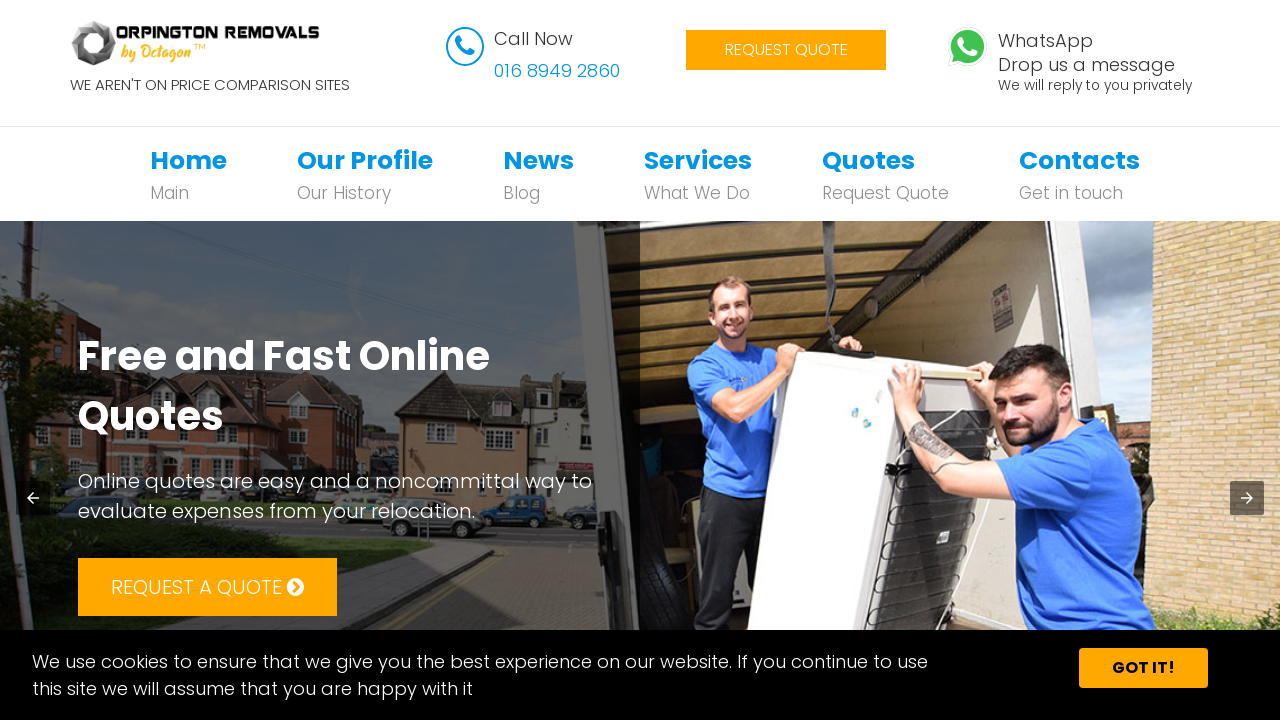

Clicked on News navigation link at (538, 160) on xpath=//*[@id='bs-example-navbar-collapse-1']/ul/li[3]/a
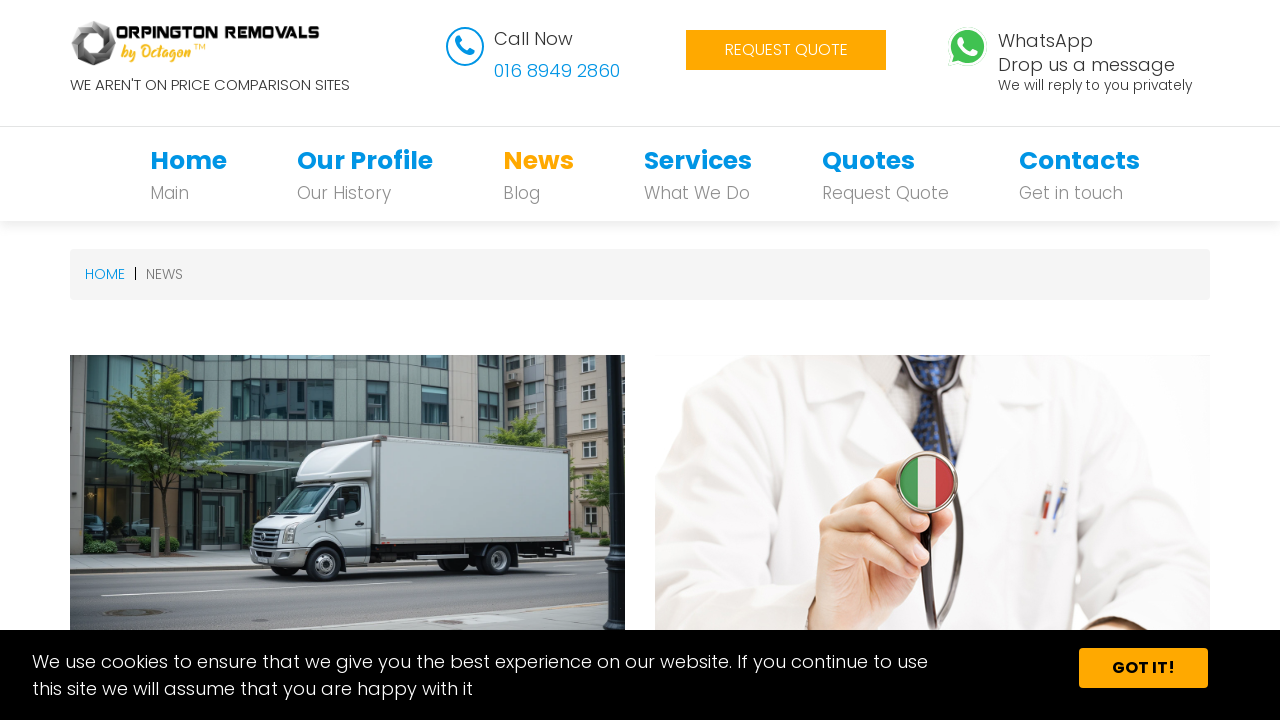

Waited for page to load (networkidle)
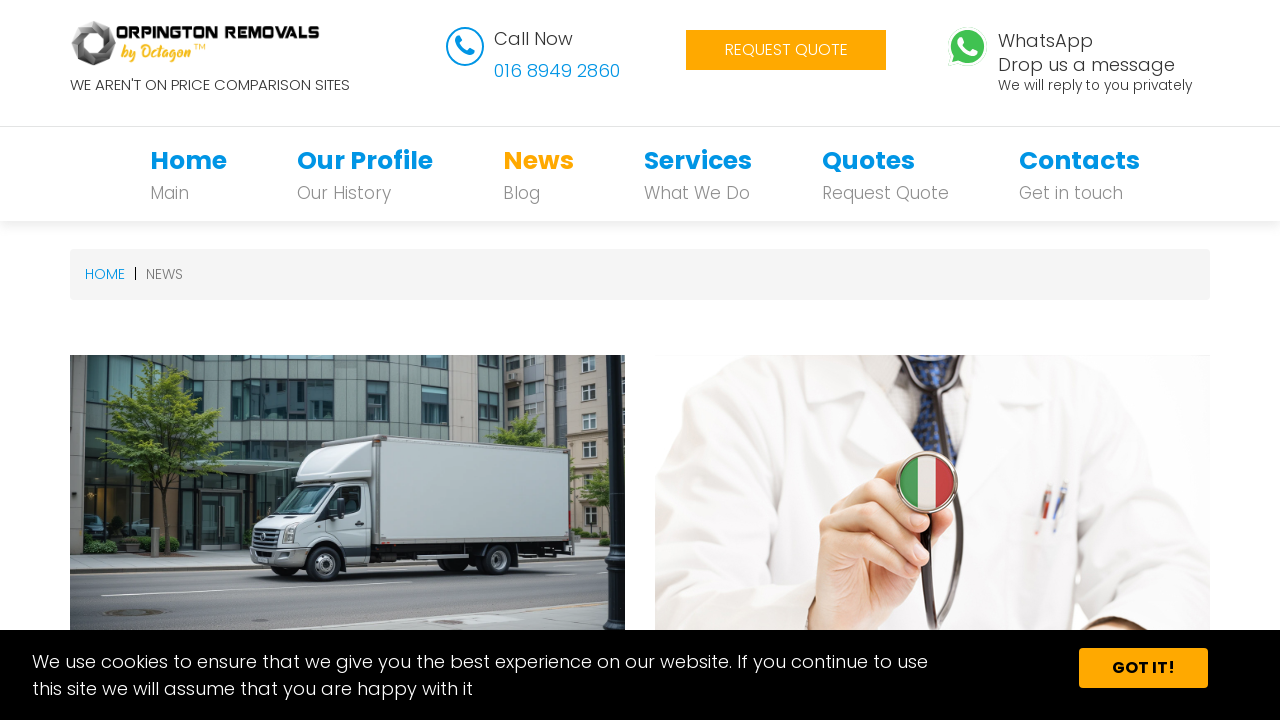

Scrolled to Bridge Road section
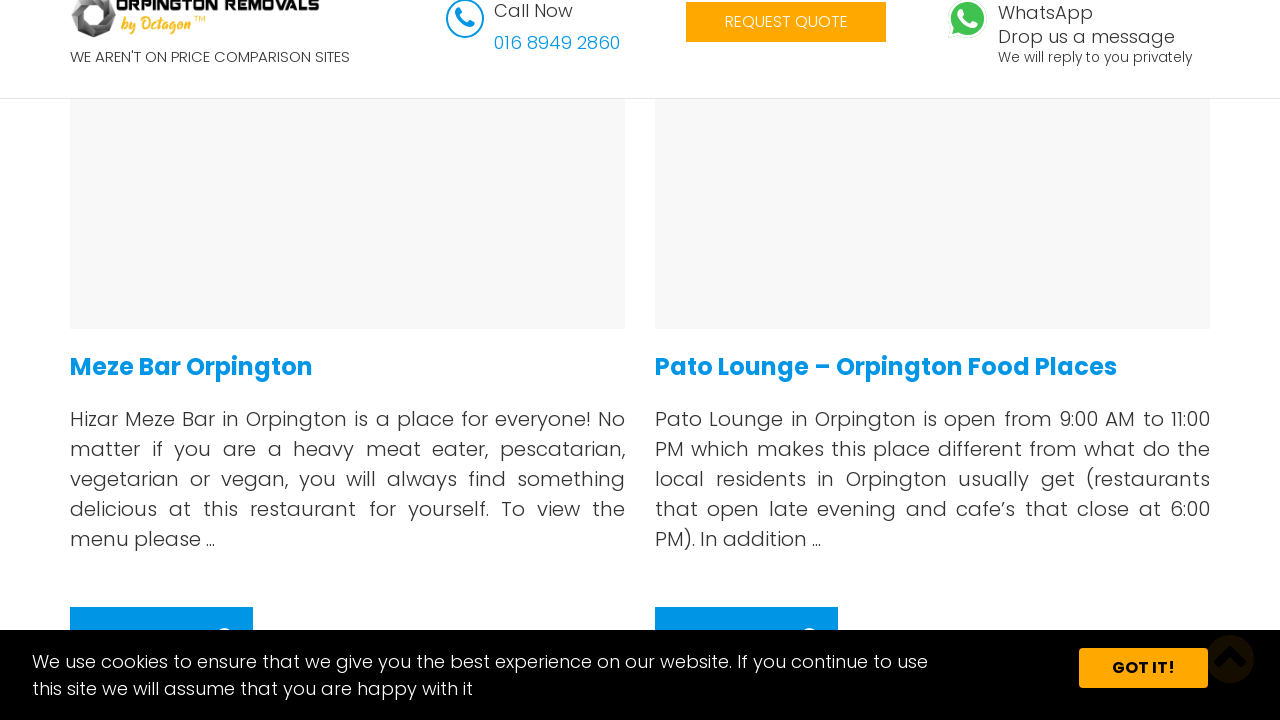

Clicked on collection times article in Bridge Road section at (886, 366) on xpath=/html/body/section/div/div[5]/div[2]/h4/a
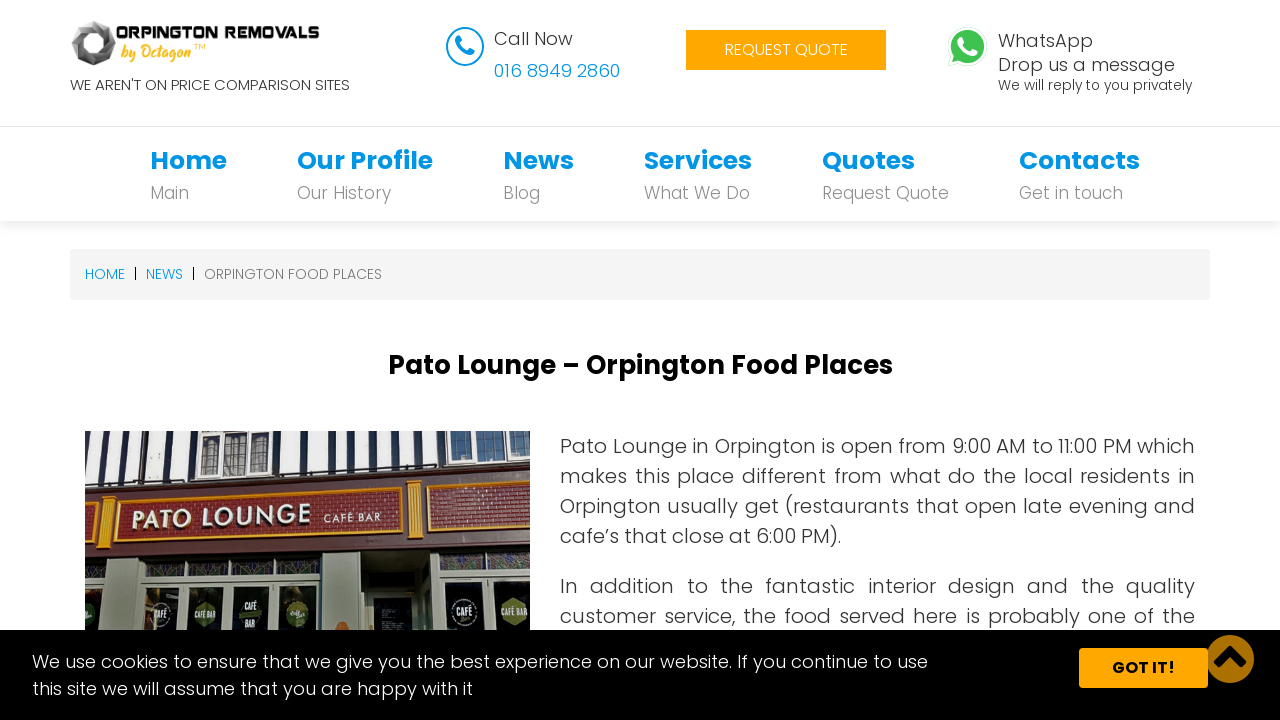

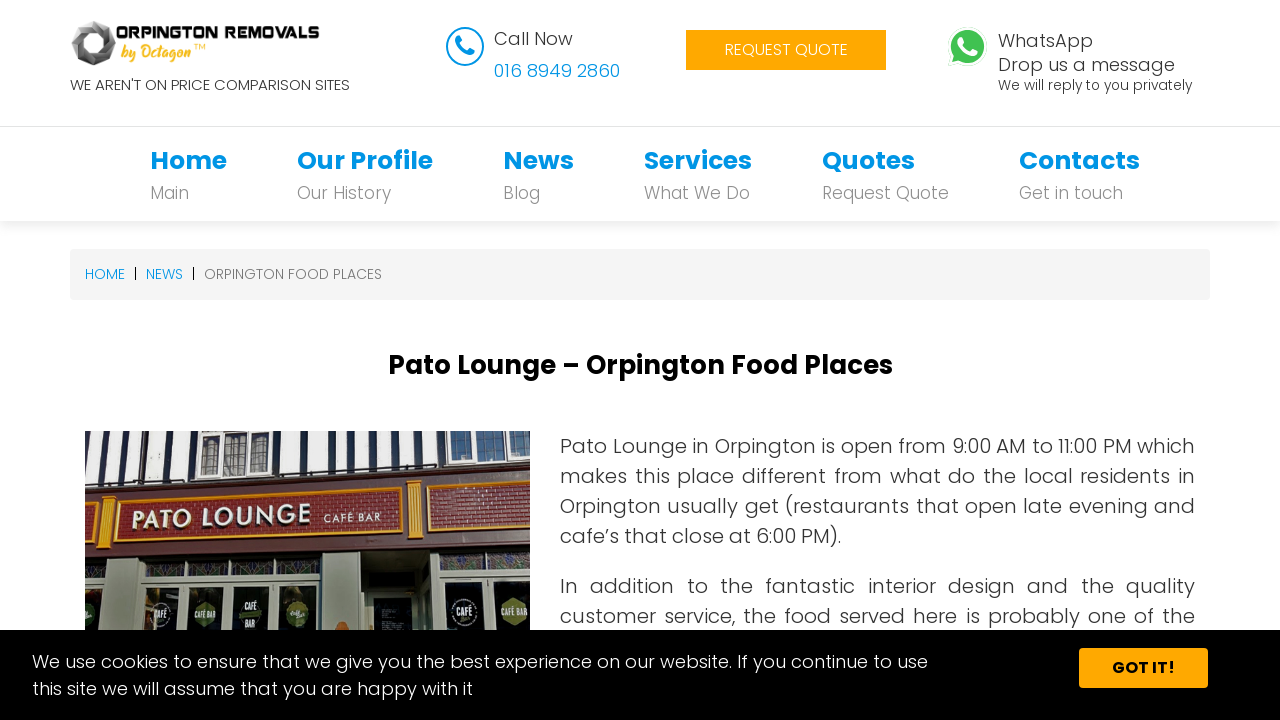